Tests double-click functionality on W3Schools demo page by double-clicking an element and verifying its style changes to red

Starting URL: https://www.w3schools.com/tags/tryit.asp?filename=tryhtml5_ev_ondblclick2

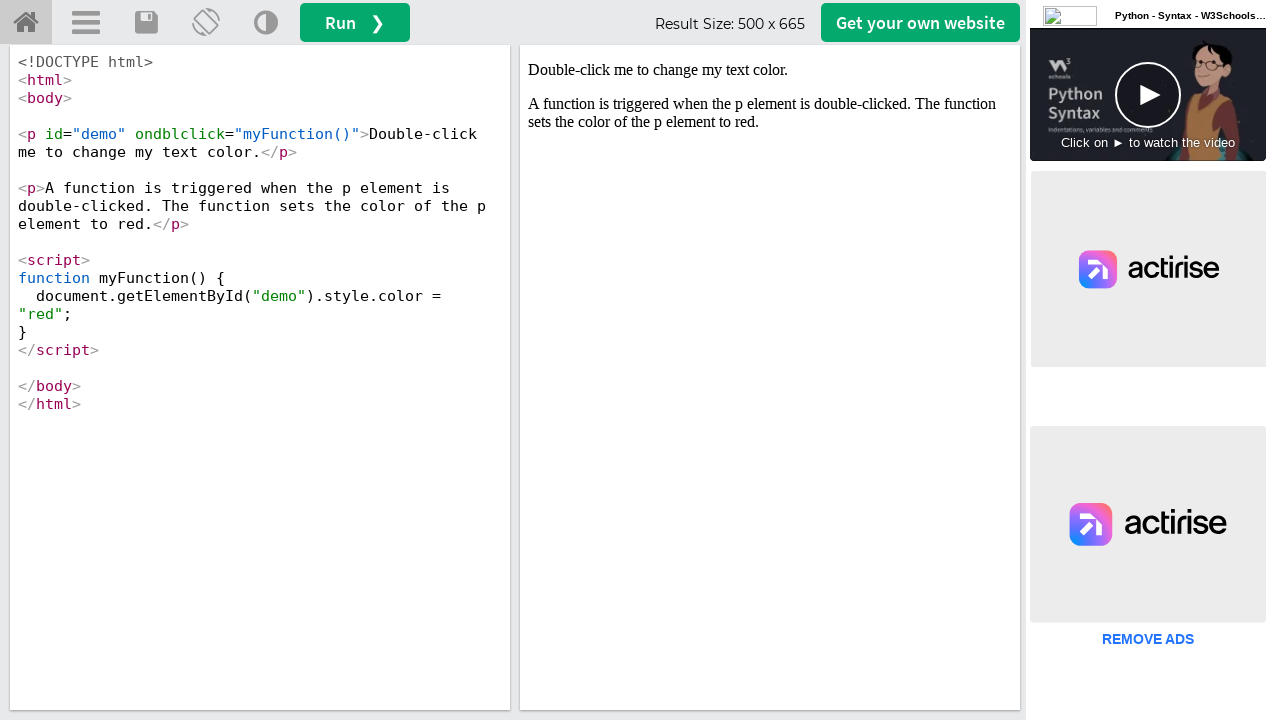

Located iframe containing the demo
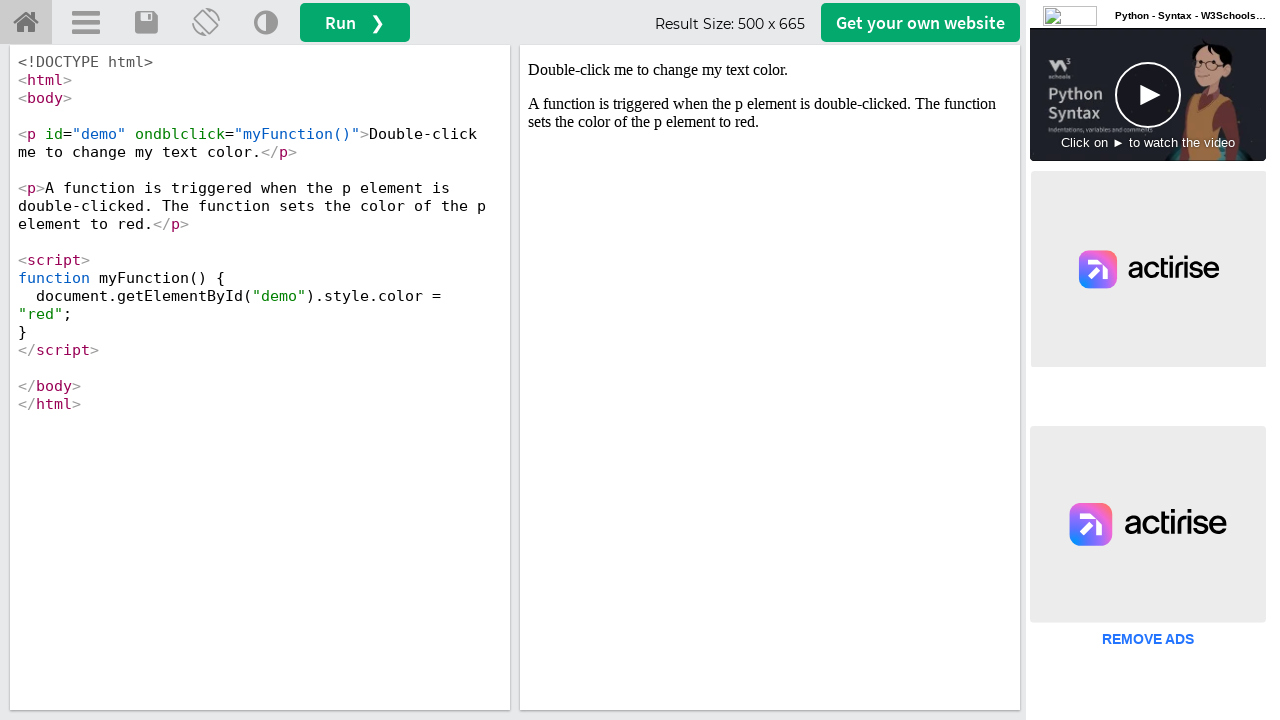

Located demo text element with id 'demo'
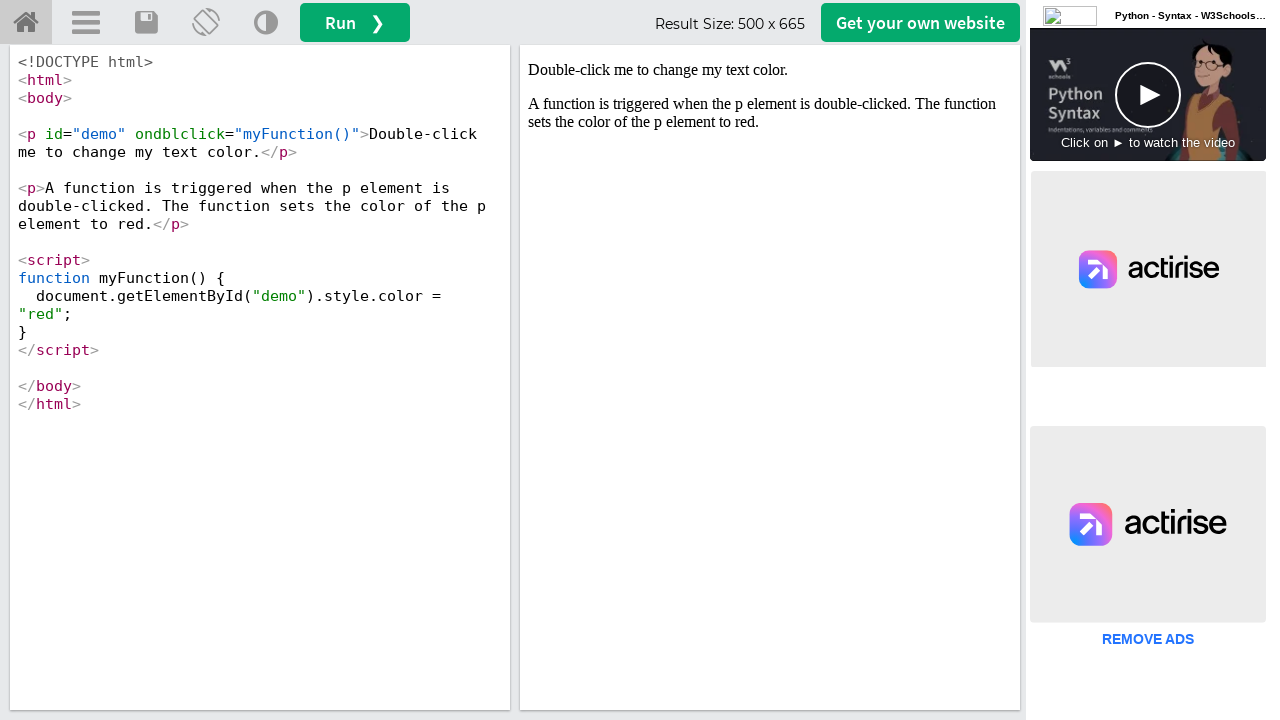

Double-clicked on the demo element at (770, 70) on iframe[id='iframeResult'] >> internal:control=enter-frame >> #demo
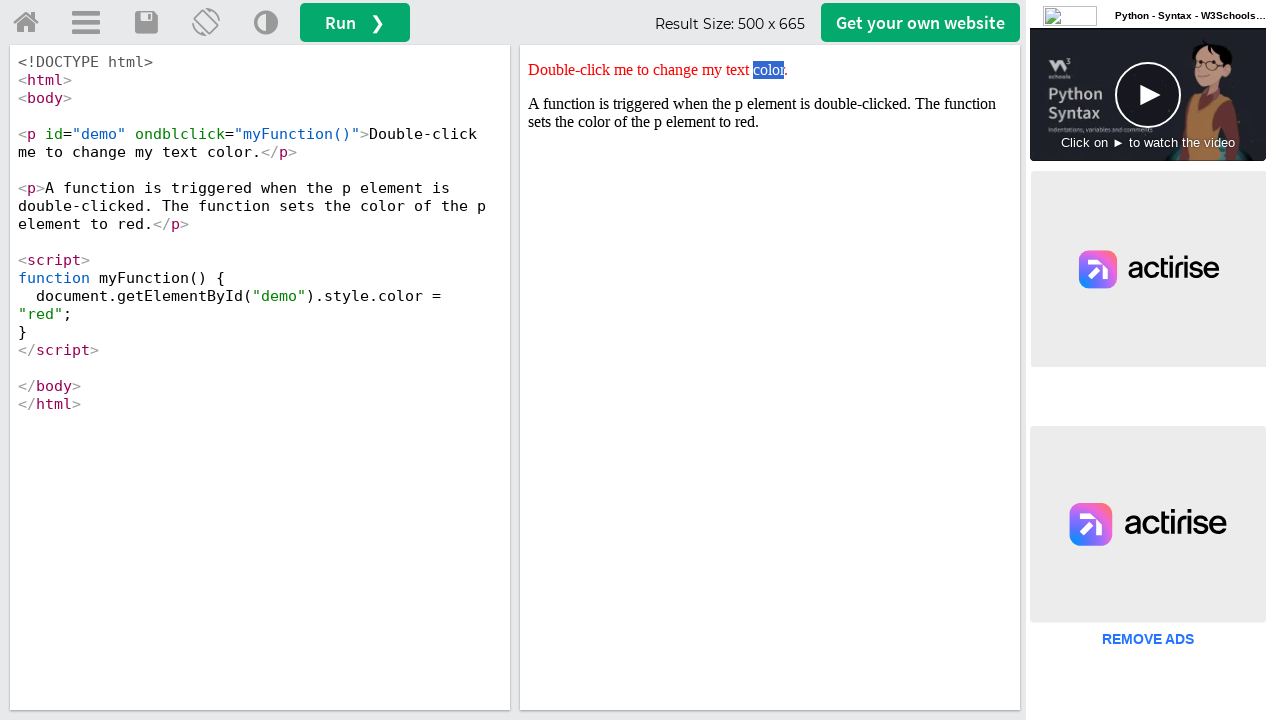

Verified that element style contains 'red' after double-click
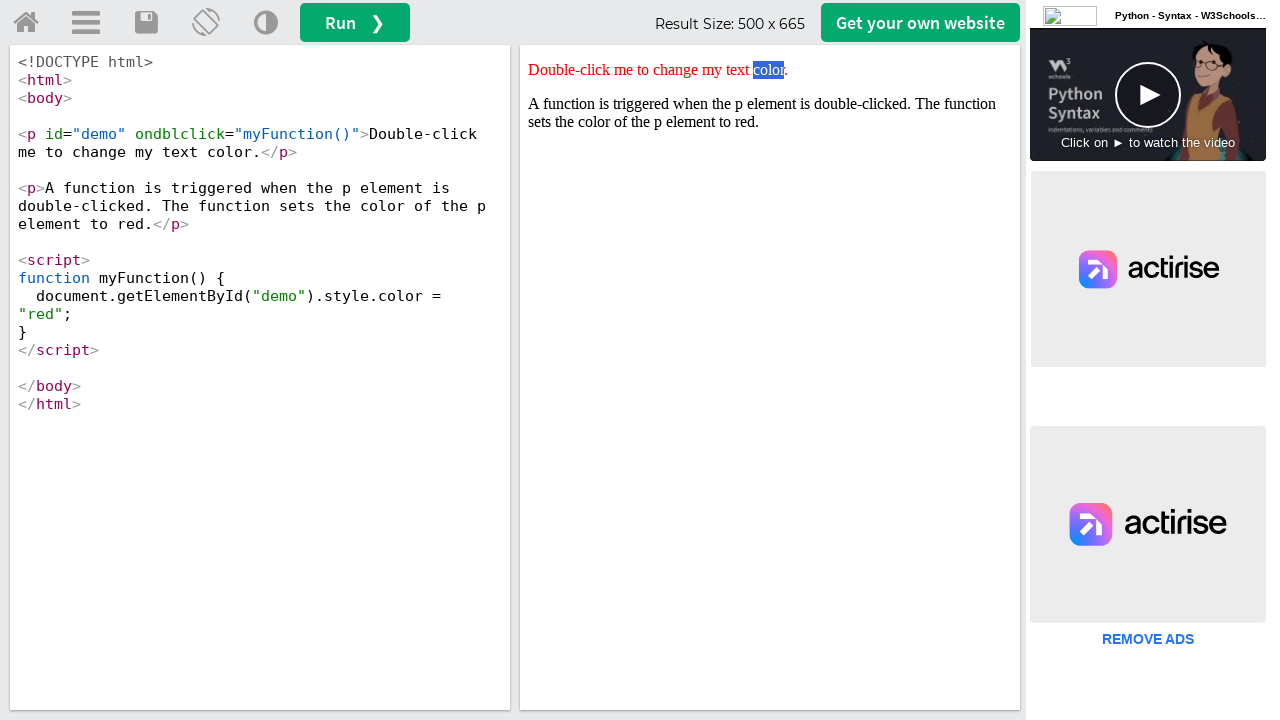

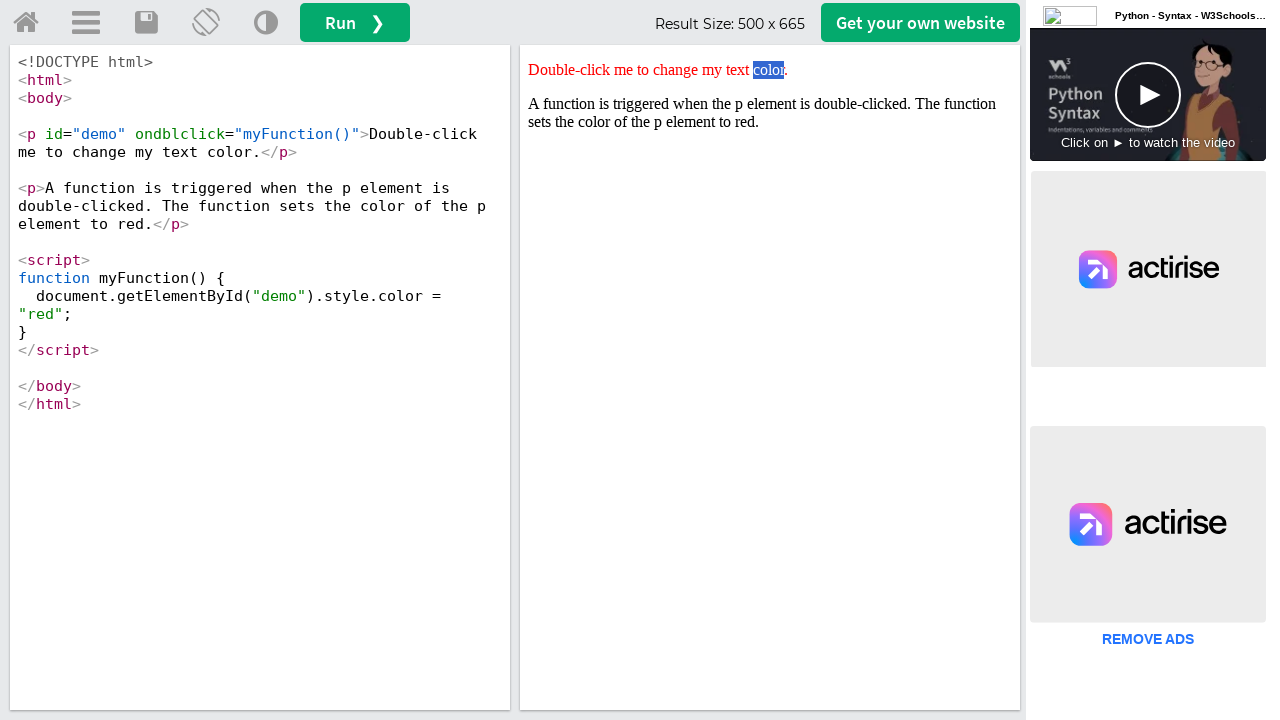